Tests clicking on links on a blog page - first clicks an element with id "selenium143", then clicks a link that opens a popup window

Starting URL: https://omayo.blogspot.com/

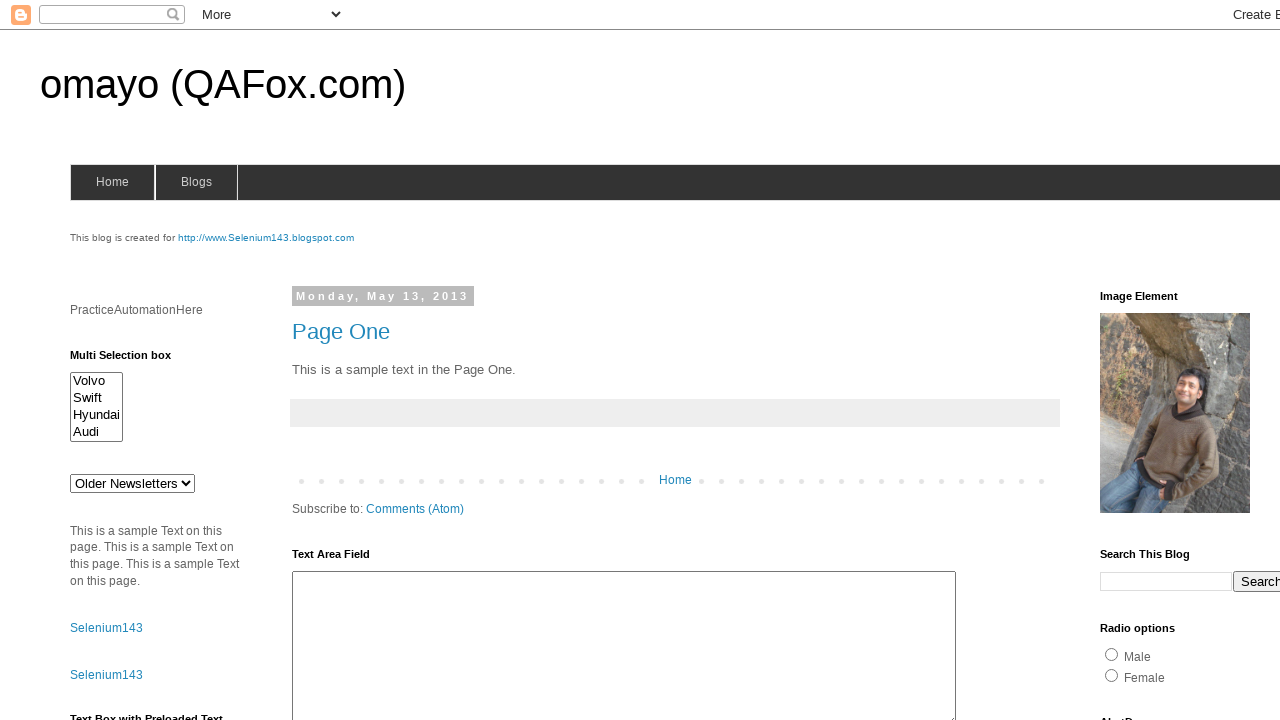

Clicked element with id 'selenium143' at (266, 238) on #selenium143
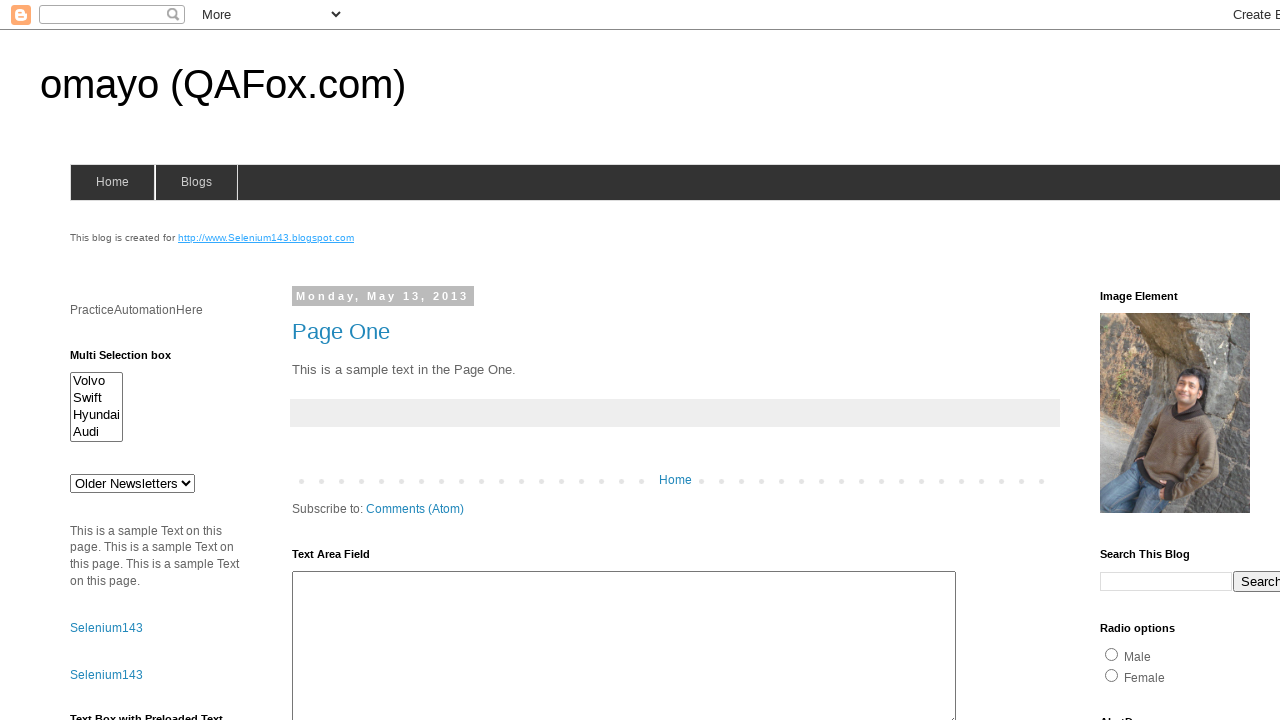

Clicked link that opens a popup window at (132, 360) on text=Open a popup window
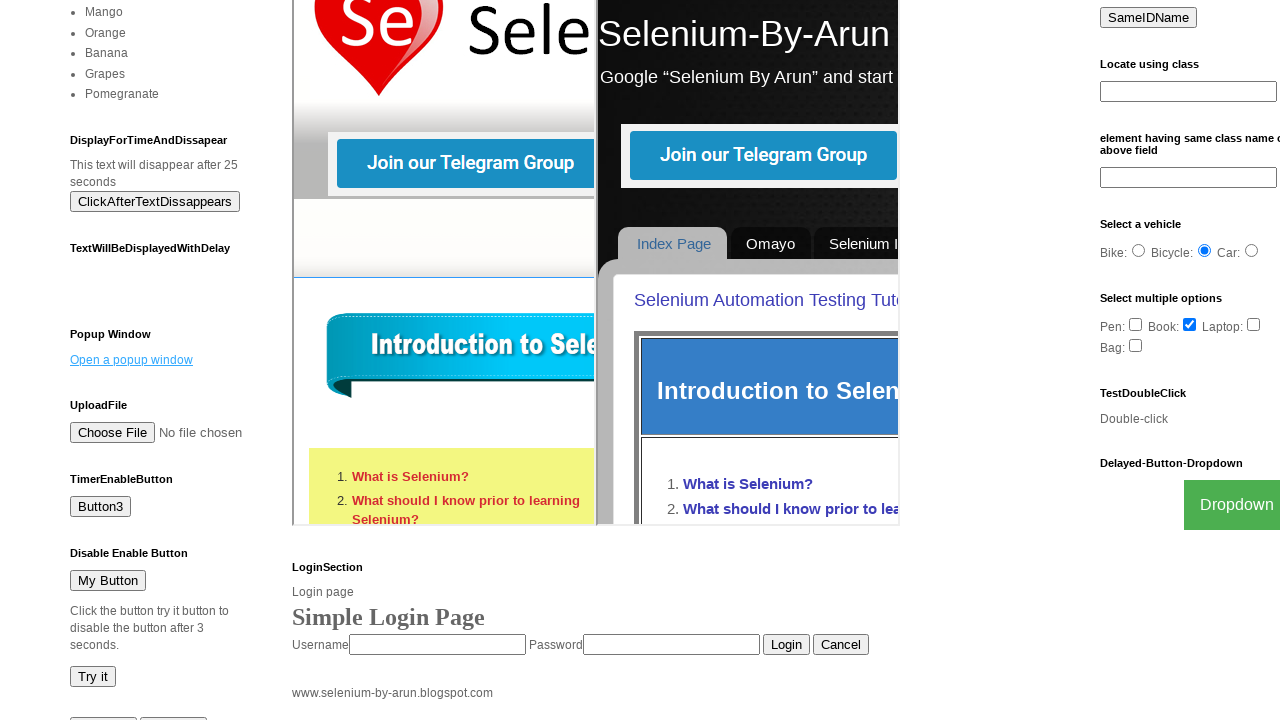

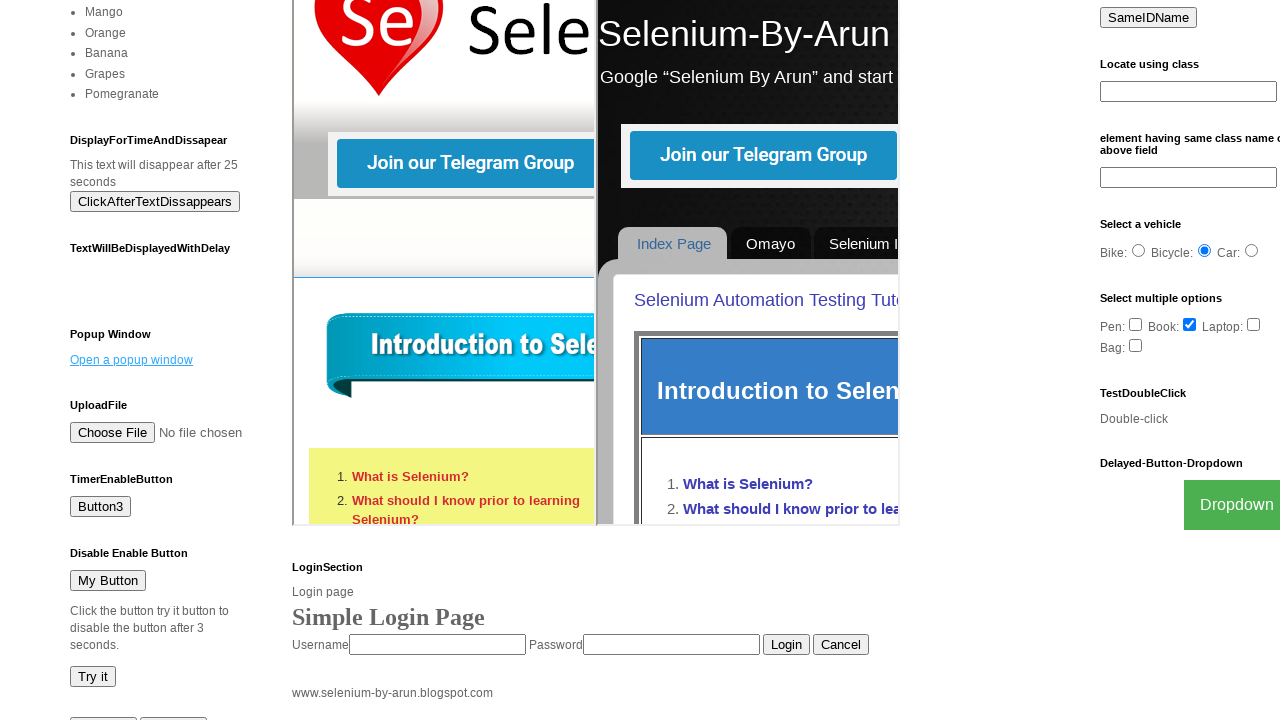